Tests creating a new todo item by entering text in the input field and verifying it appears in the list

Starting URL: https://todomvc.com/examples/react/dist/

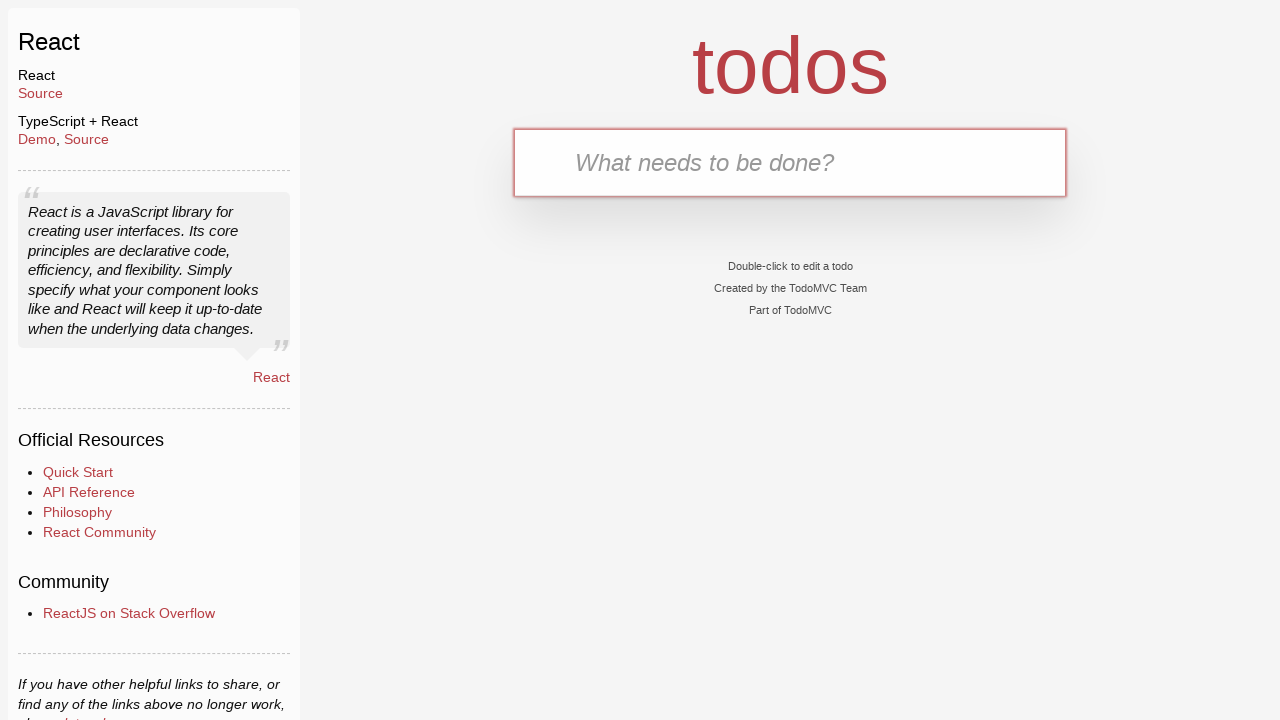

Retrieved initial count of todo items
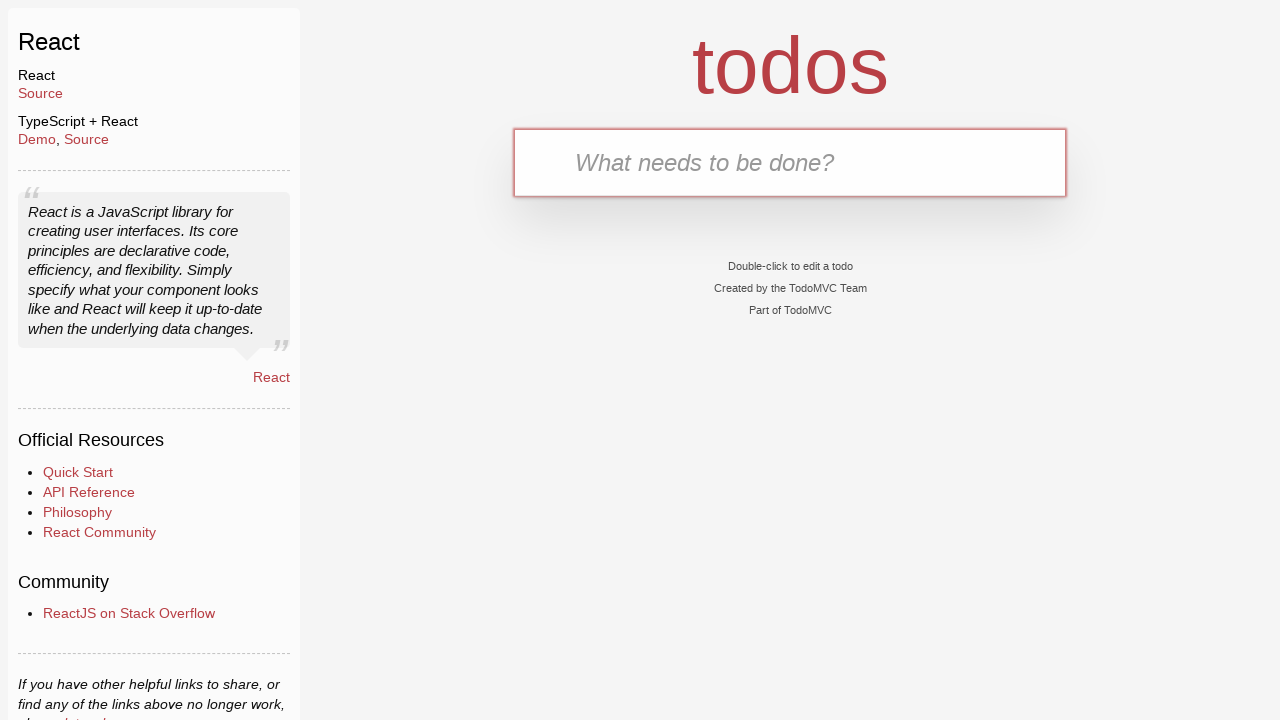

Filled new todo input field with 'new task' on .new-todo
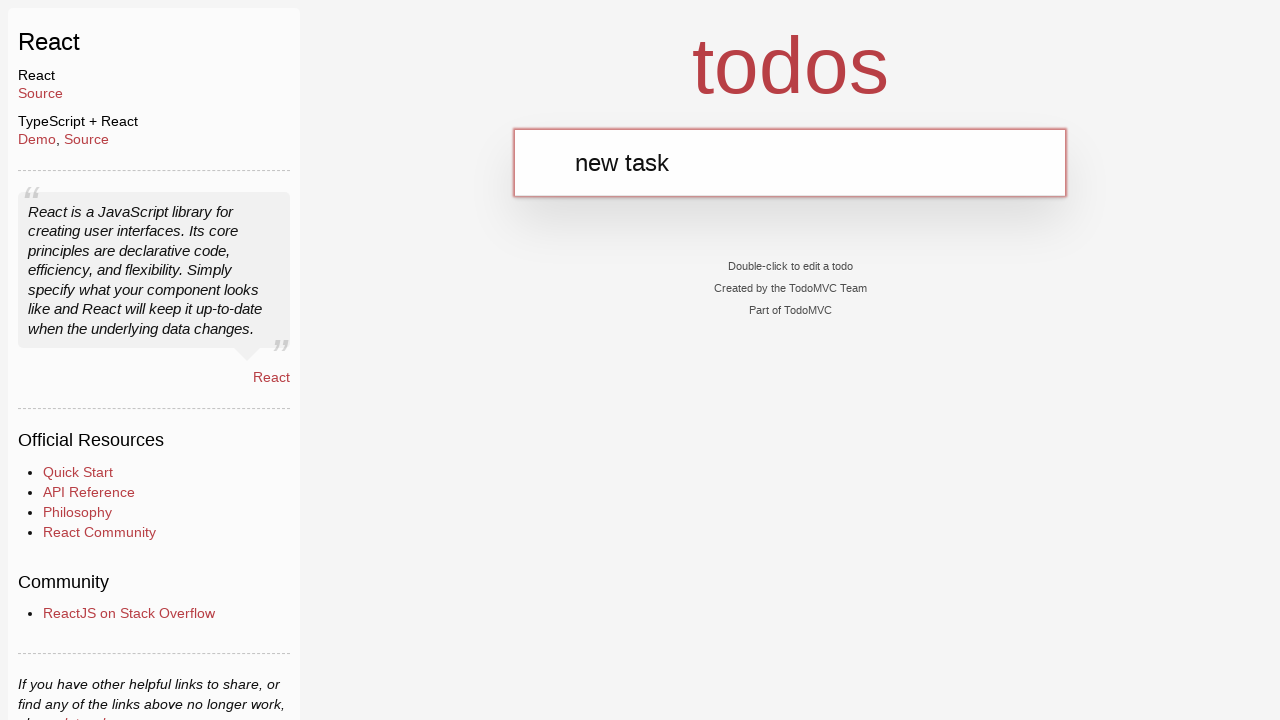

Pressed Enter to submit new todo item on .new-todo
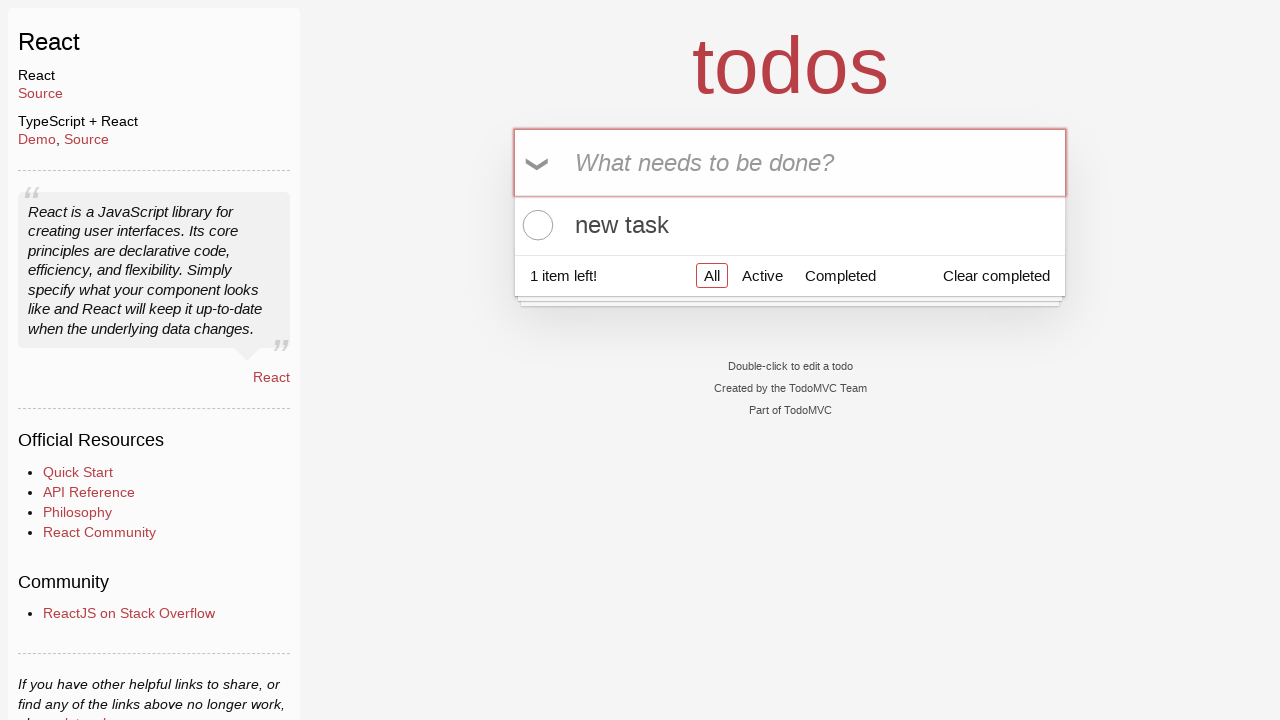

Waited for new todo item to appear in the list
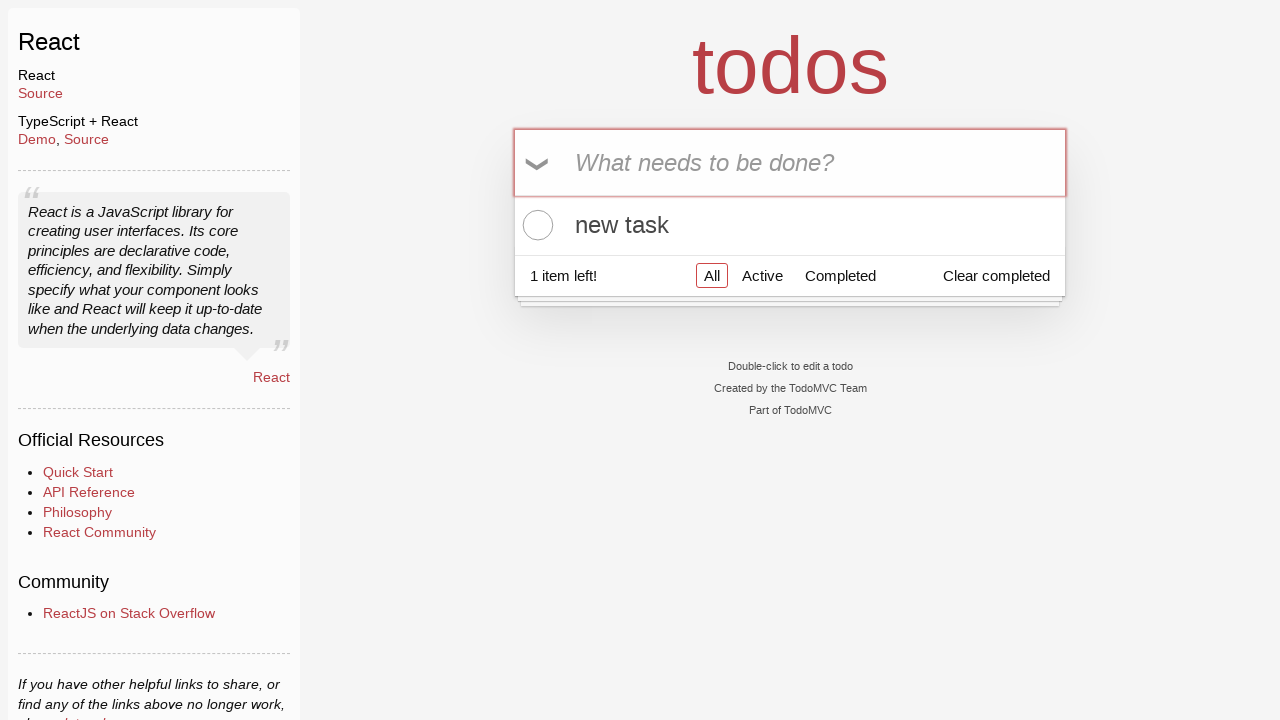

Retrieved updated count of todo items
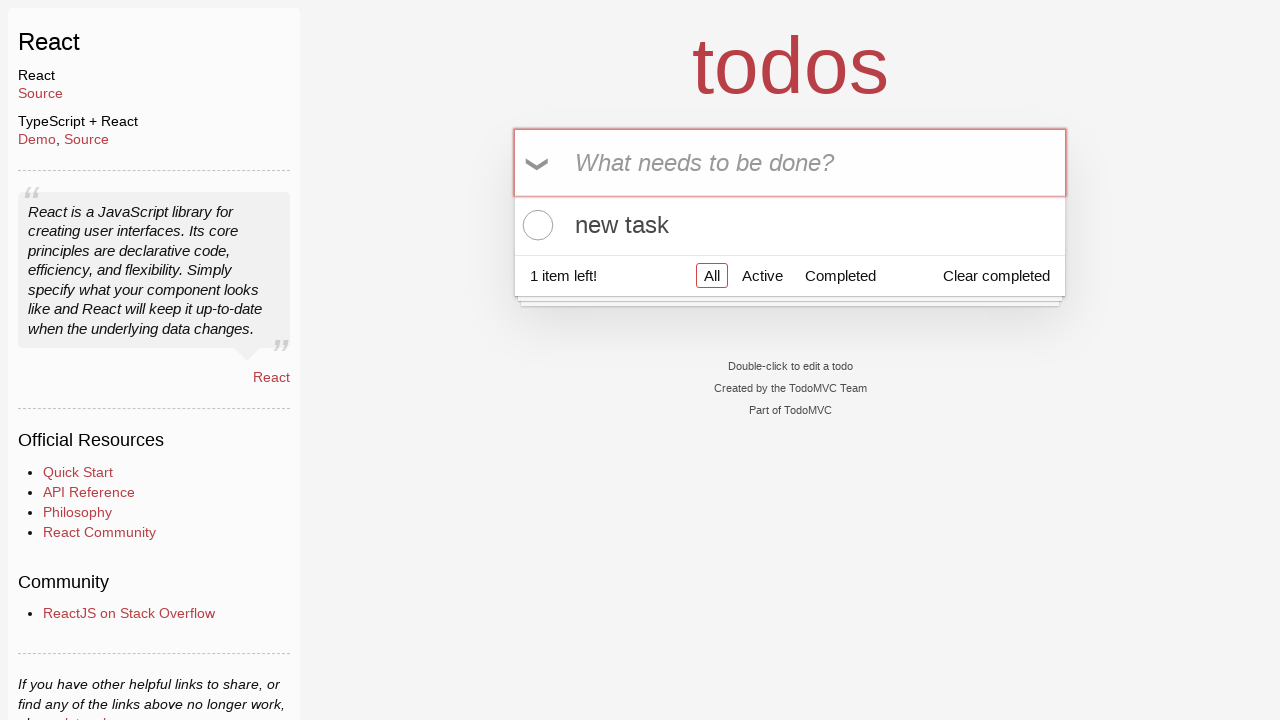

Verified that new todo count increased by 1
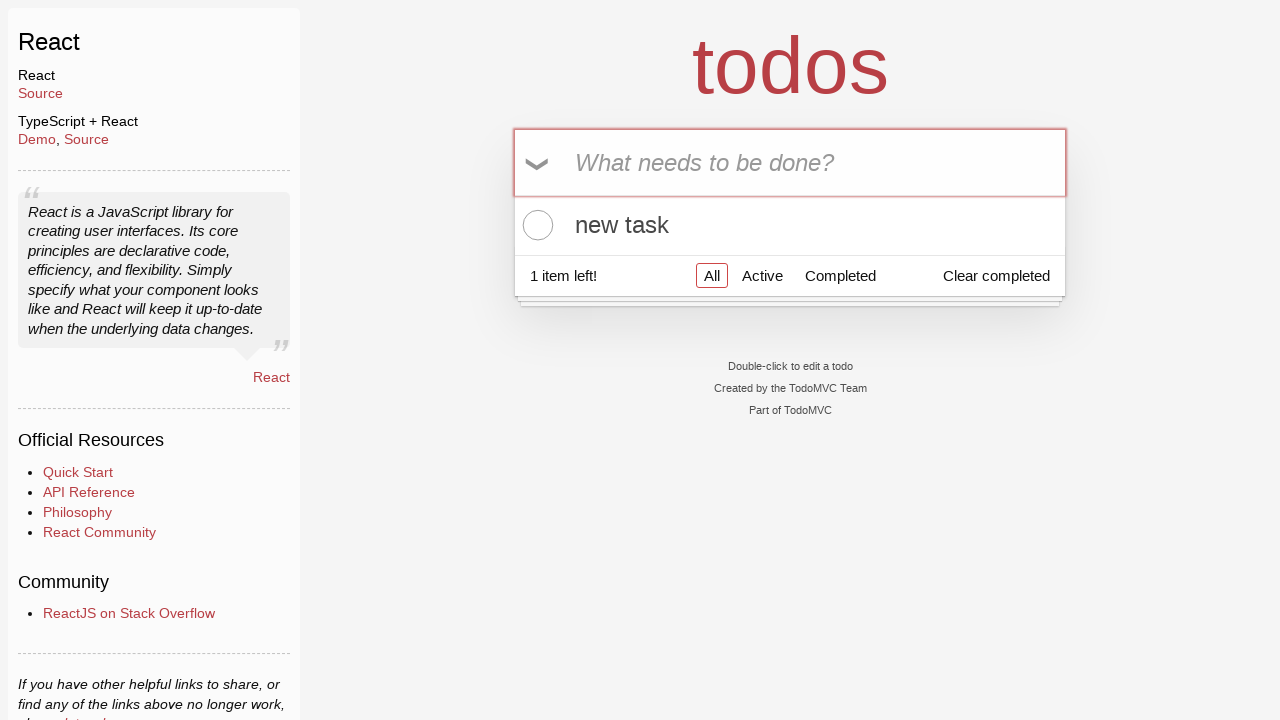

Retrieved text content of last todo item
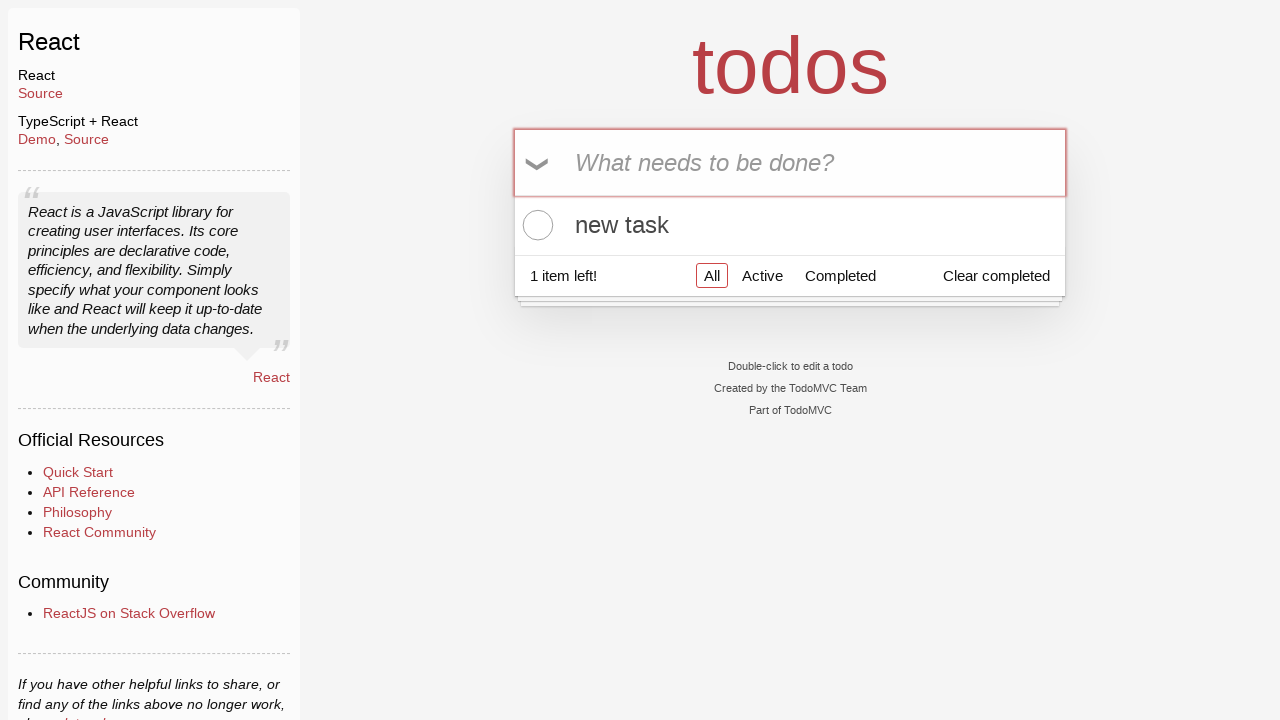

Verified that last todo item text matches 'new task'
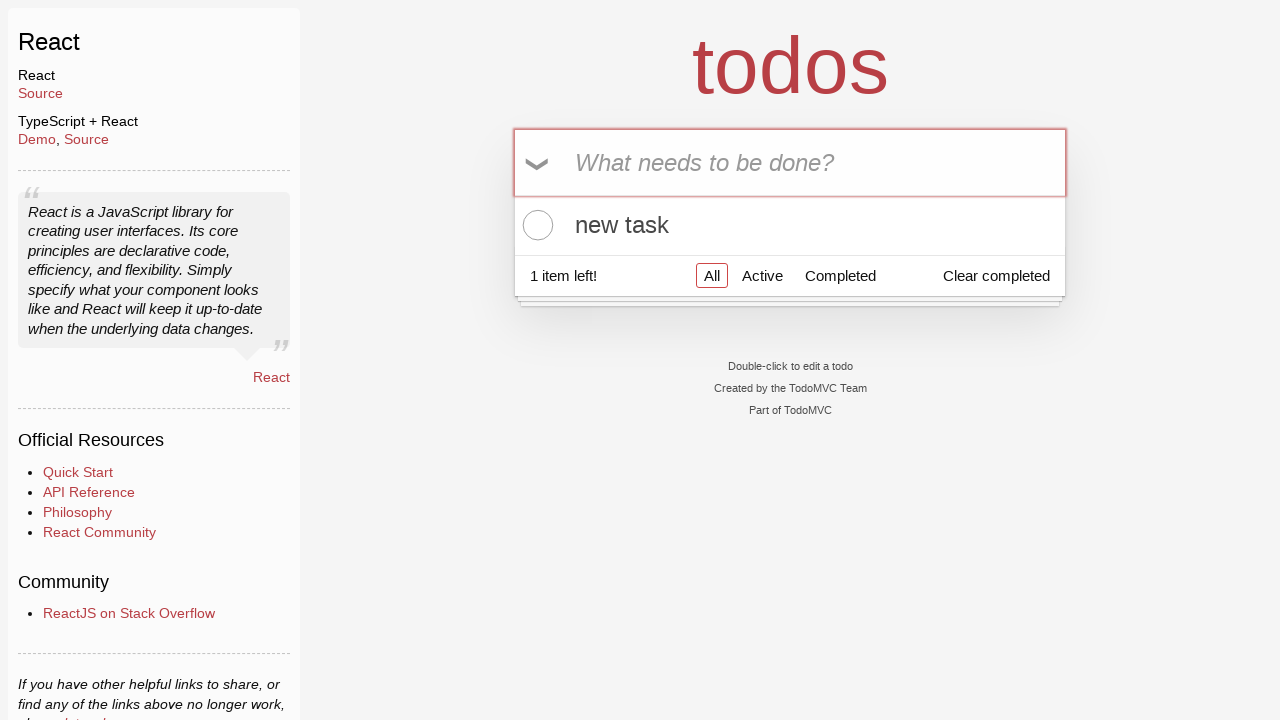

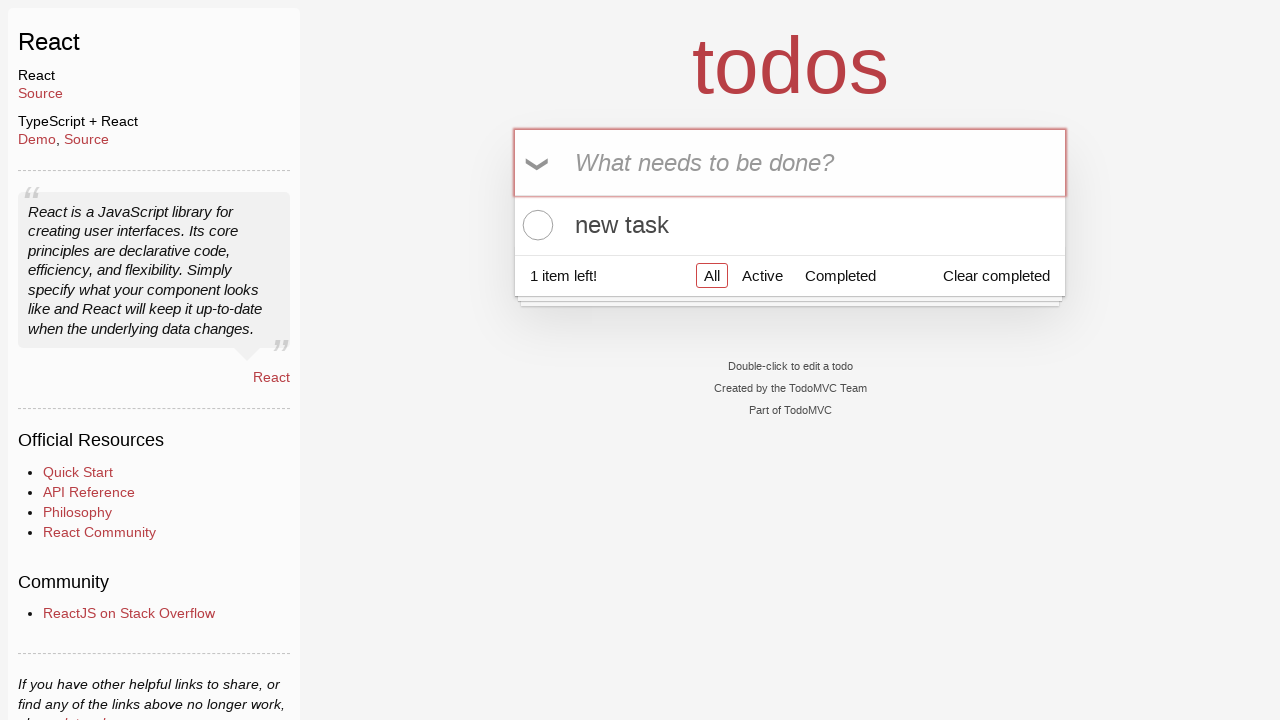